Tests various input field interactions including entering text, appending text, clearing fields, and checking field properties

Starting URL: https://letcode.in/edit

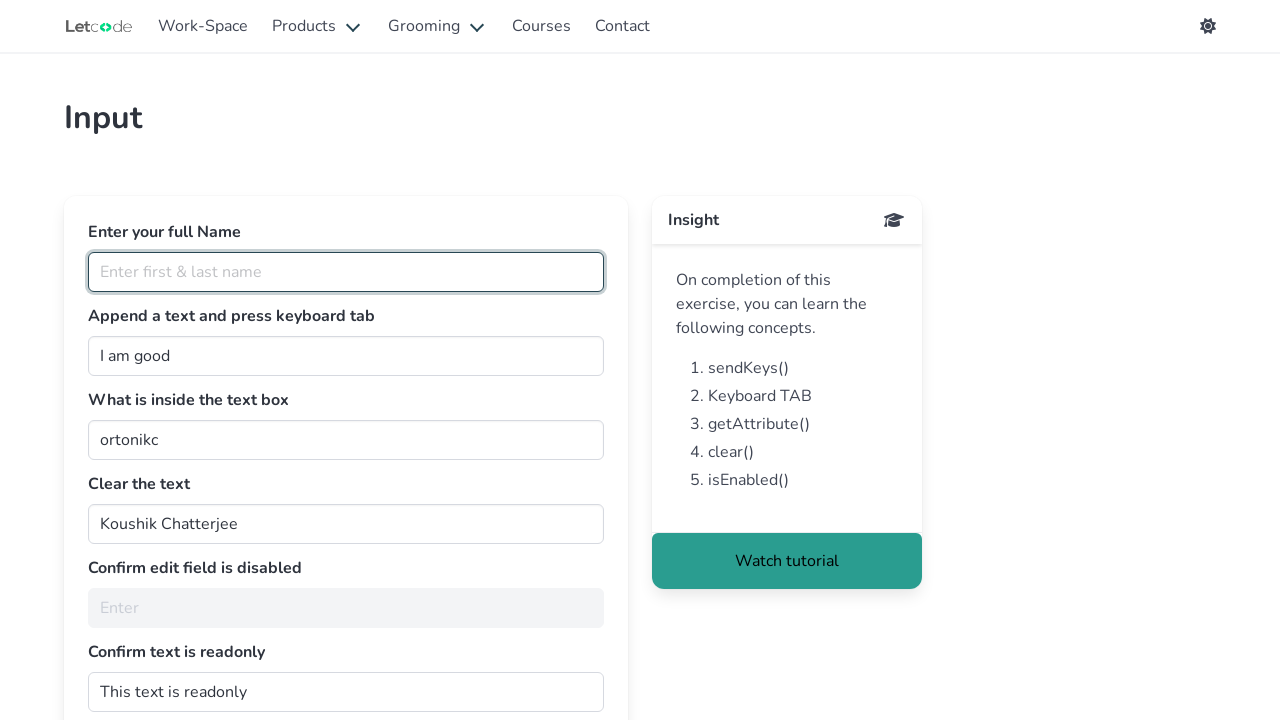

Filled full name field with 'Abc xyz' on input#fullName
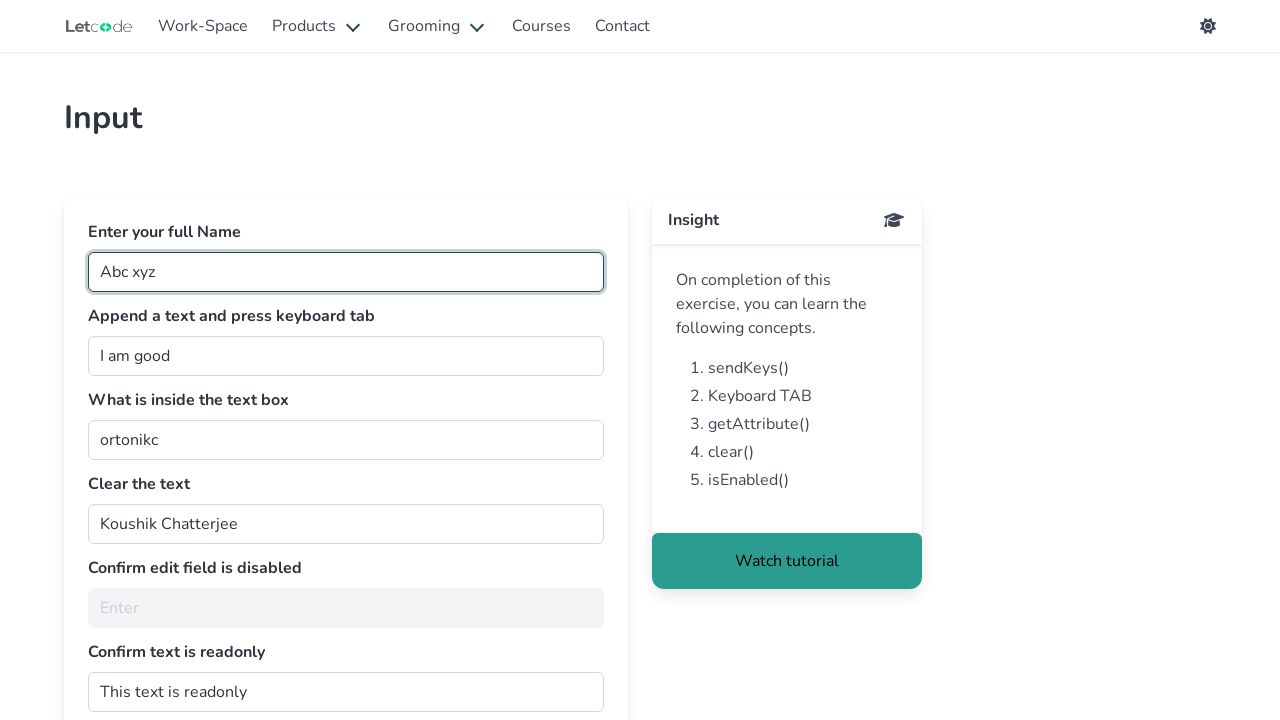

Filled join field with 'xyz' on input#join
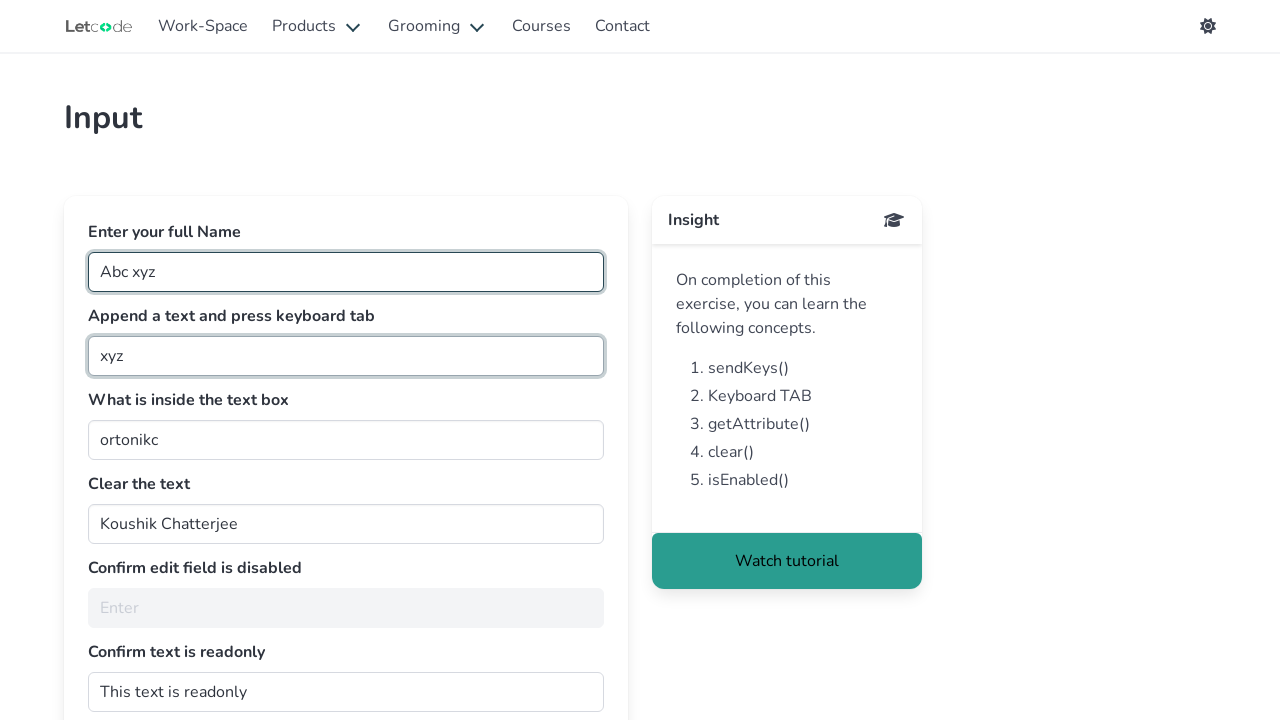

Pressed Tab key on join field on input#join
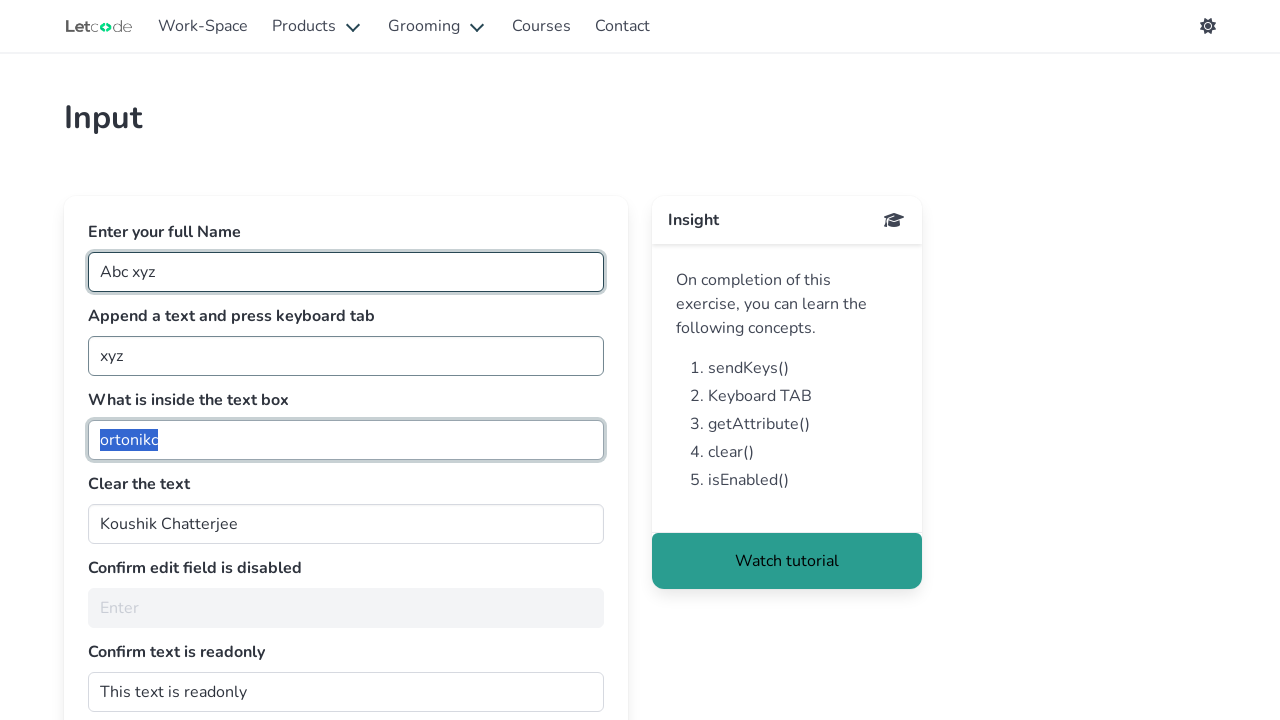

Retrieved value from getMe field: 'ortonikc'
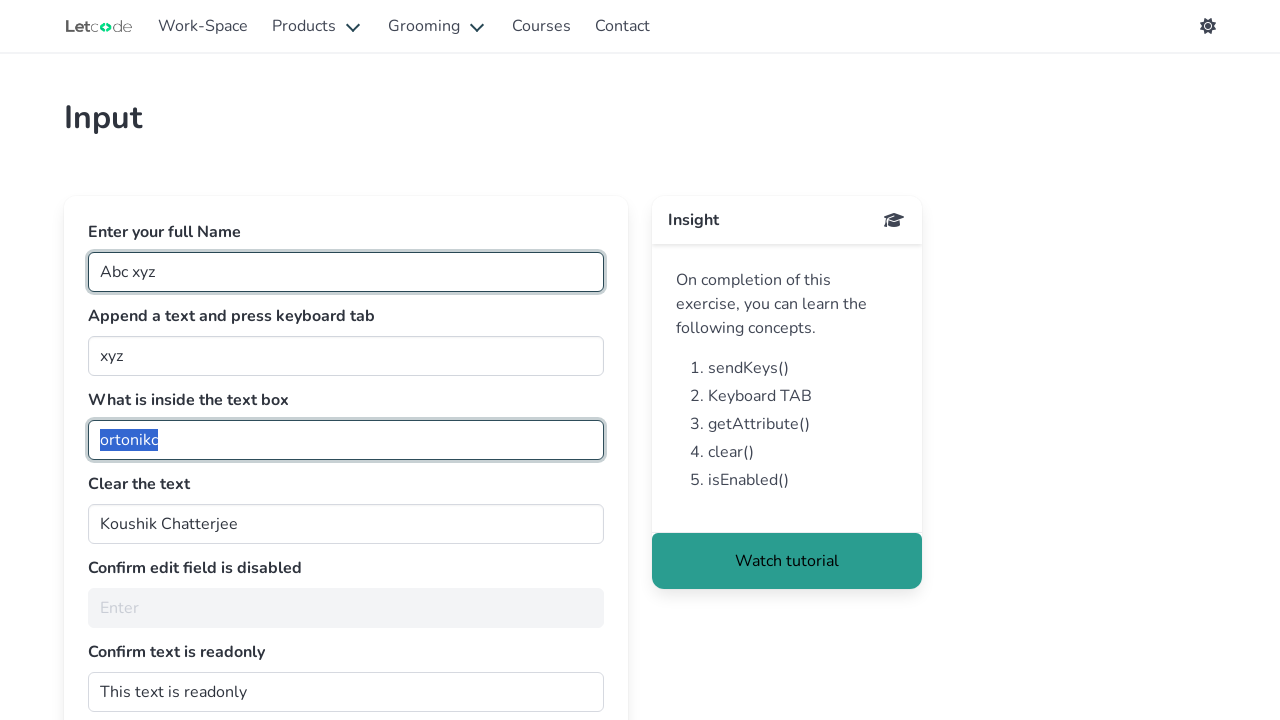

Cleared clearMe field on input#clearMe
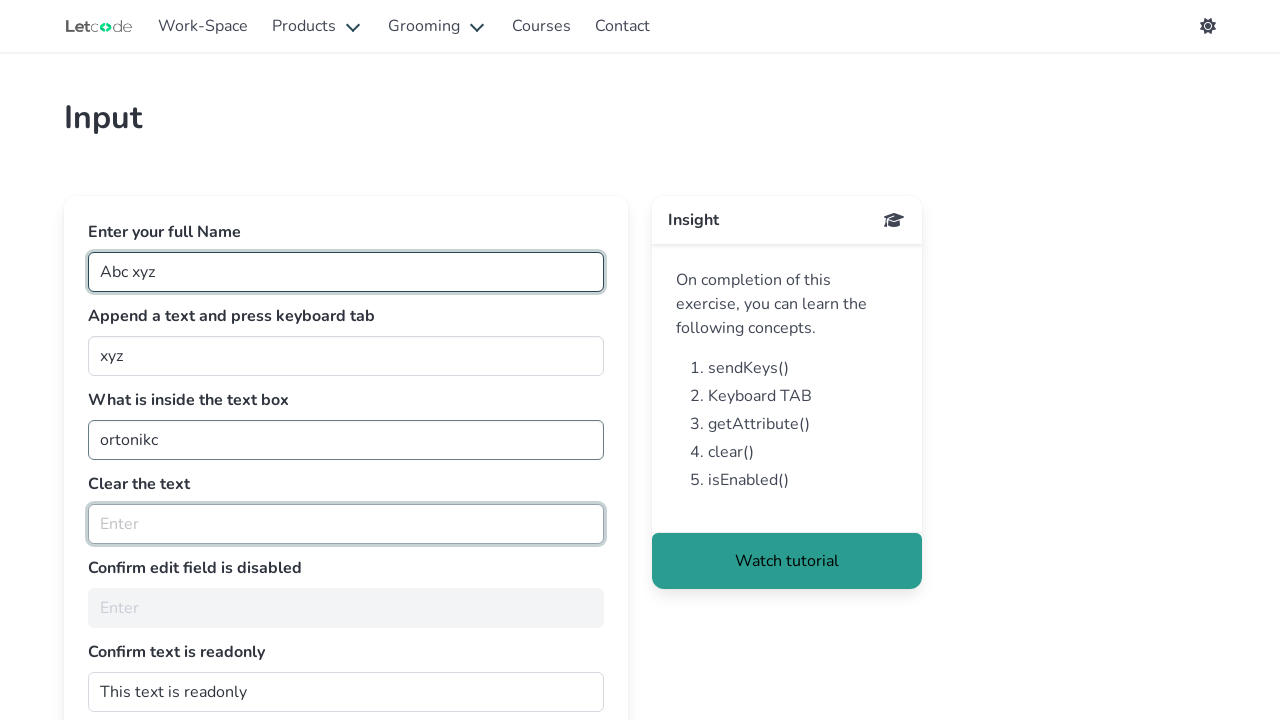

Checked if noEdit field is enabled: False
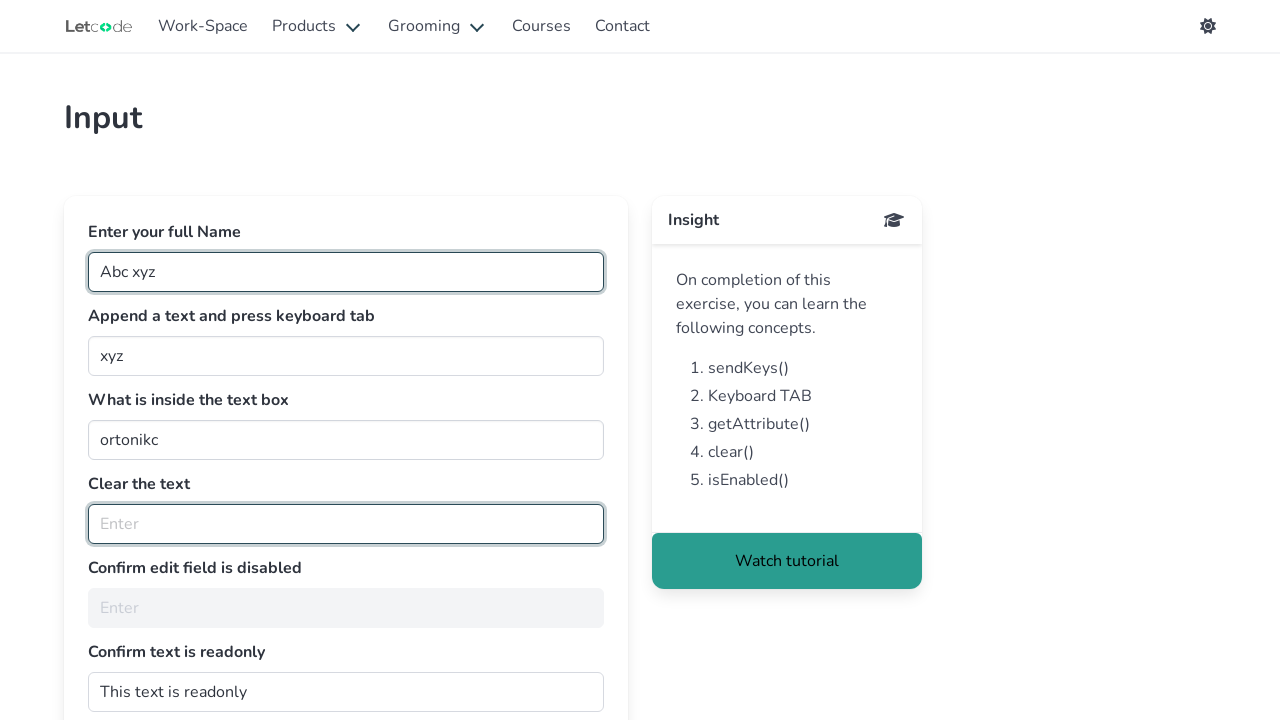

Retrieved readonly attribute from dontwrite field: 
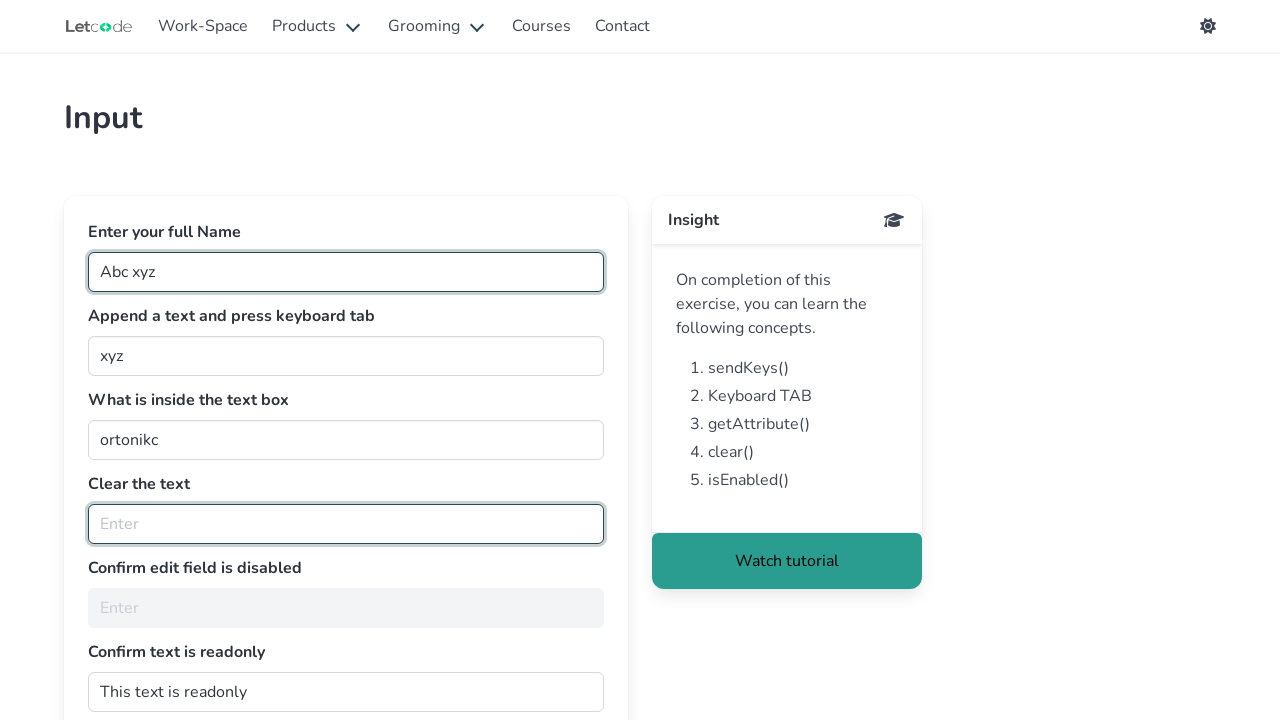

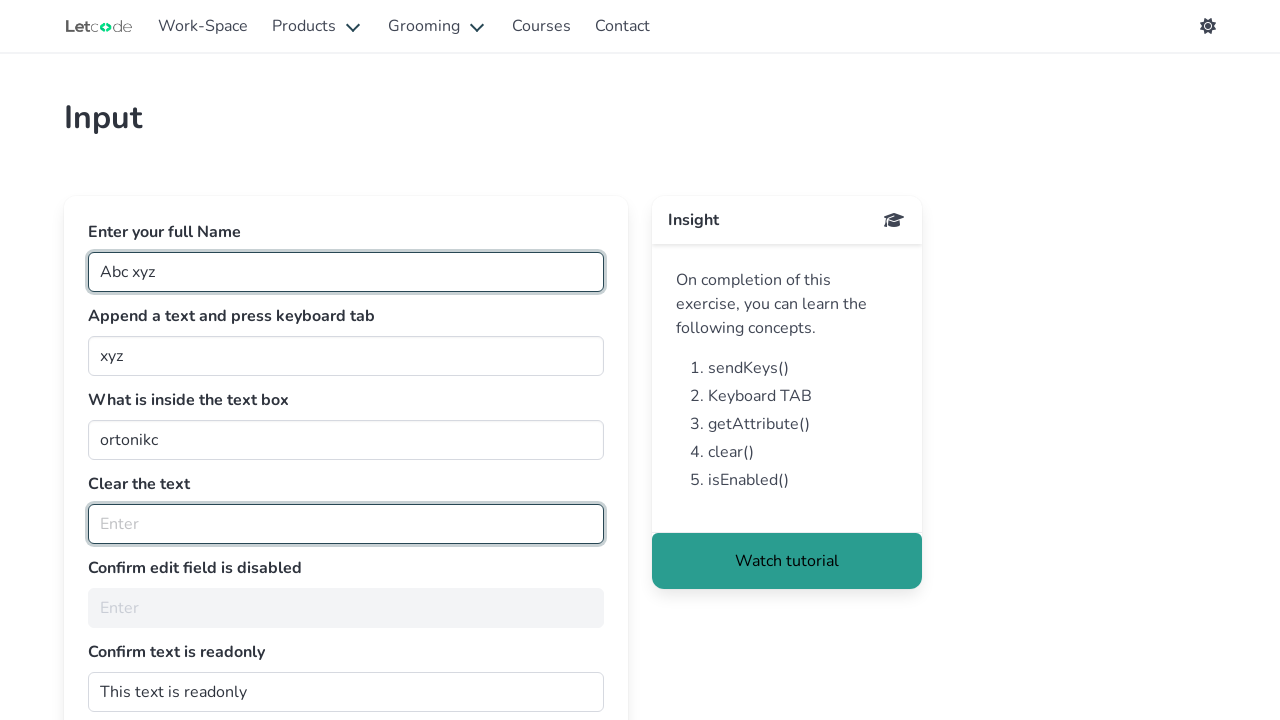